Tests the travel booking flow by clicking "Buy Ticket", filling in traveler details (first name, last name), and selecting a date of birth from a date picker.

Starting URL: https://www.dummyticket.com/

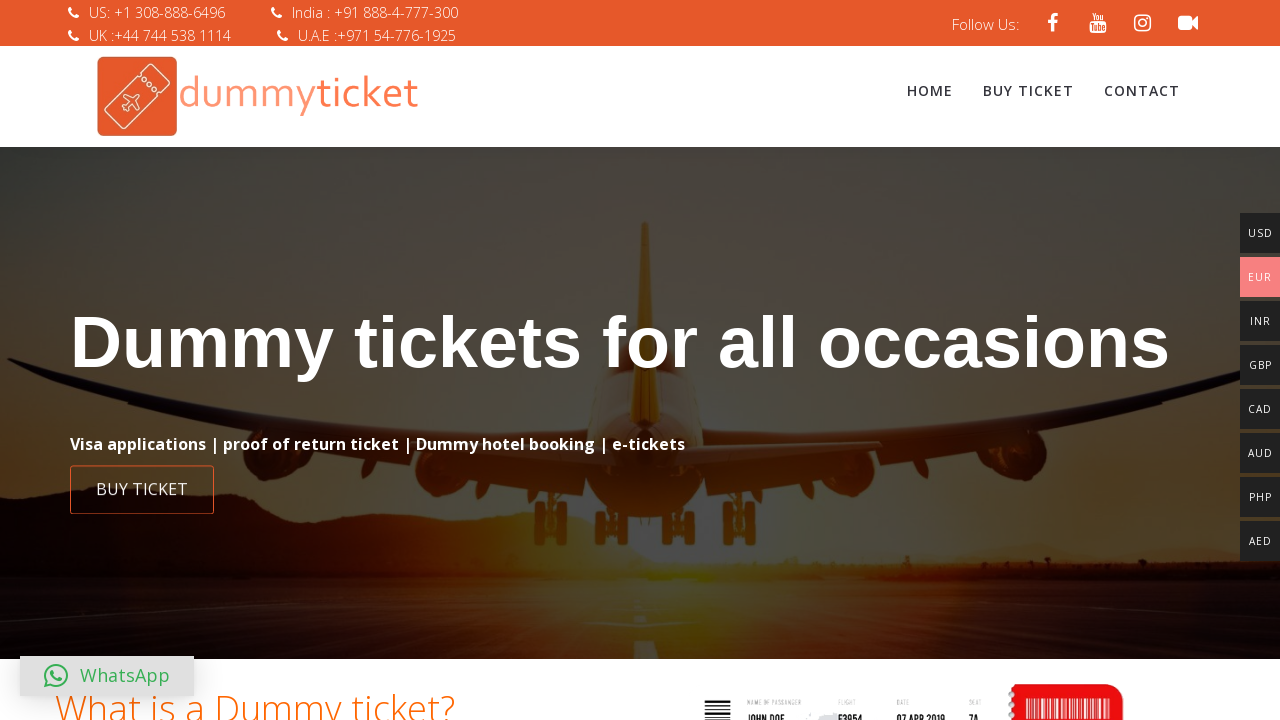

Clicked 'Buy Ticket' link at (1028, 91) on a:text('Buy Ticket')
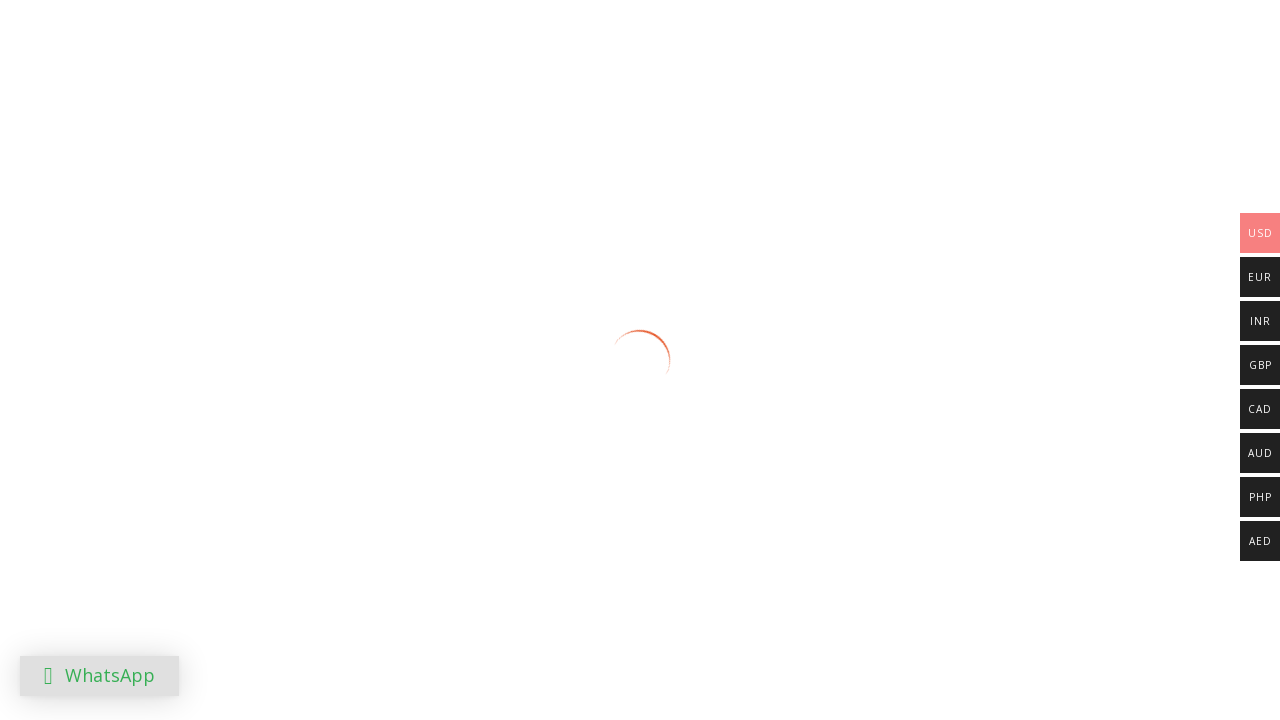

Filled in traveler first name 'rohit' on input#travname
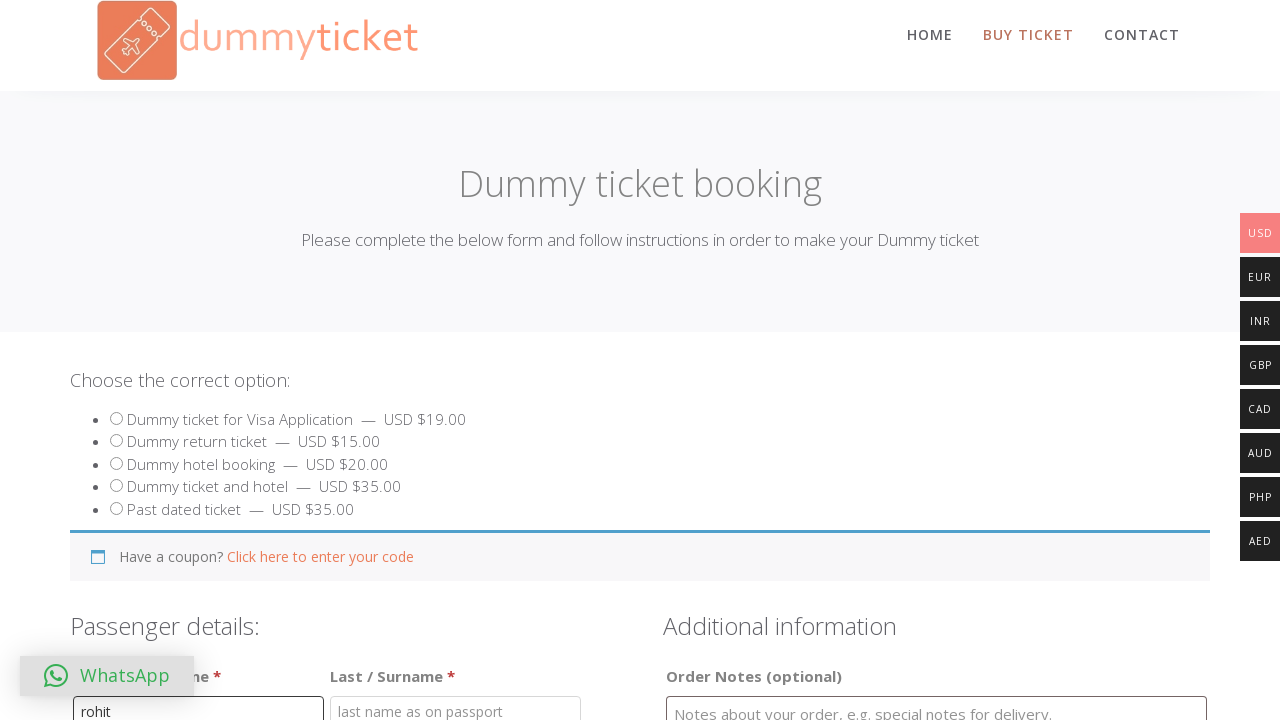

Filled in traveler last name 'kumar' on input#travlastname
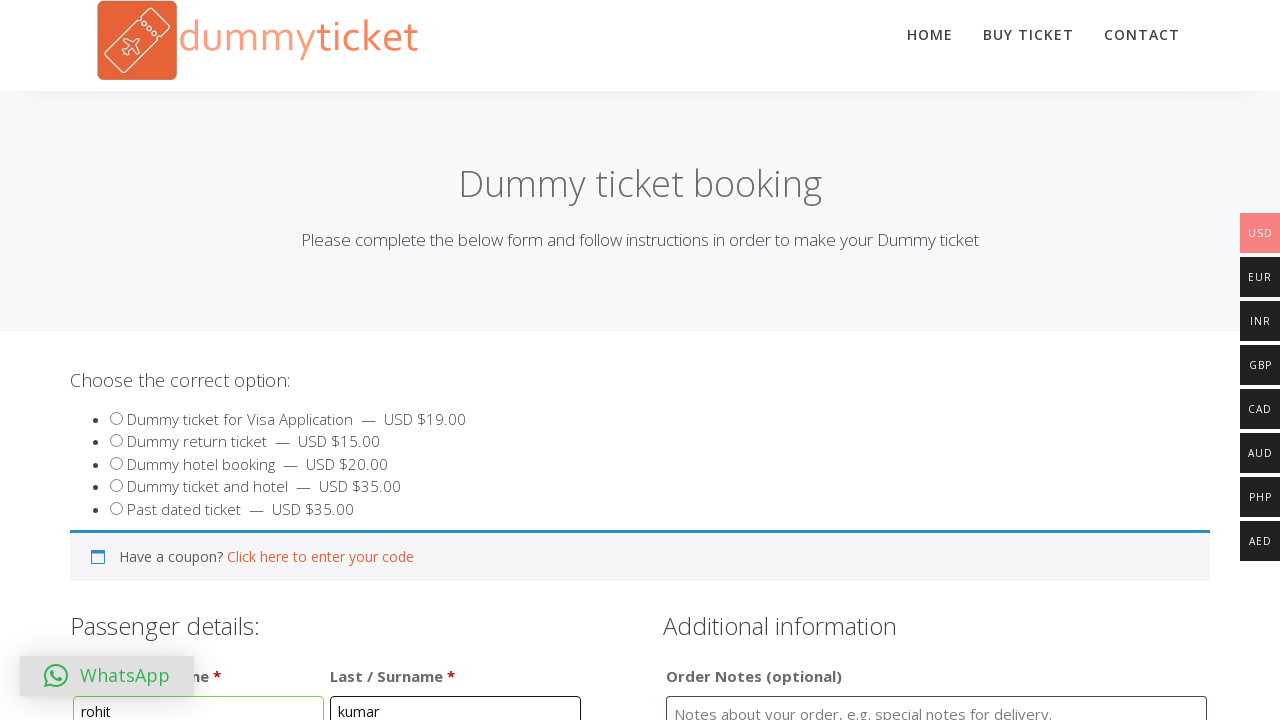

Clicked date of birth field to open date picker at (344, 360) on #dob
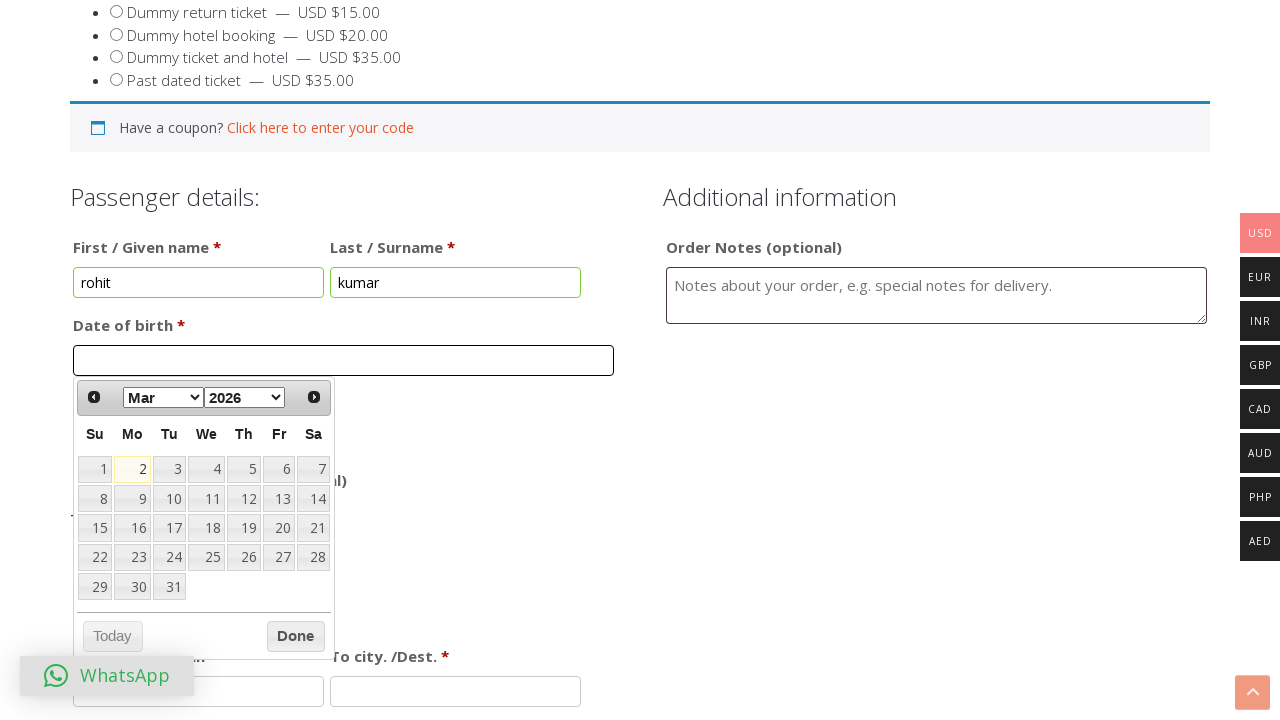

Selected June (month 5) from date picker dropdown on select.ui-datepicker-month
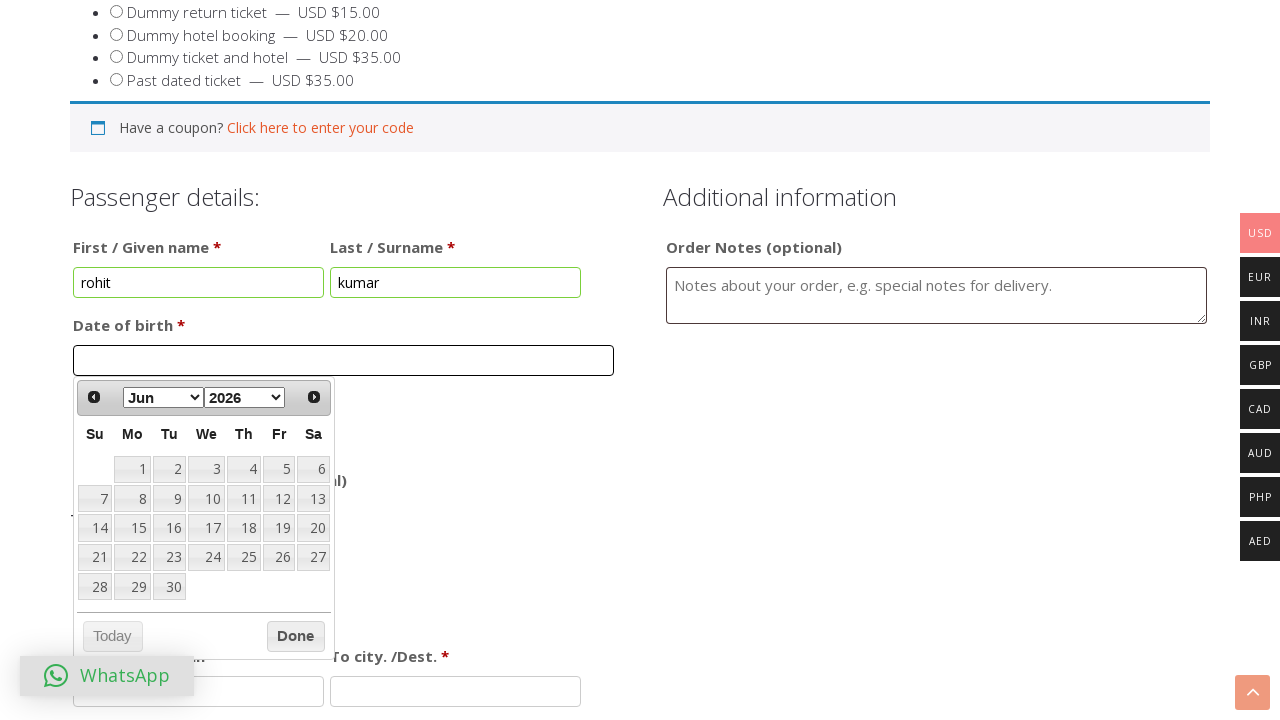

Selected year 1995 from date picker dropdown on select.ui-datepicker-year
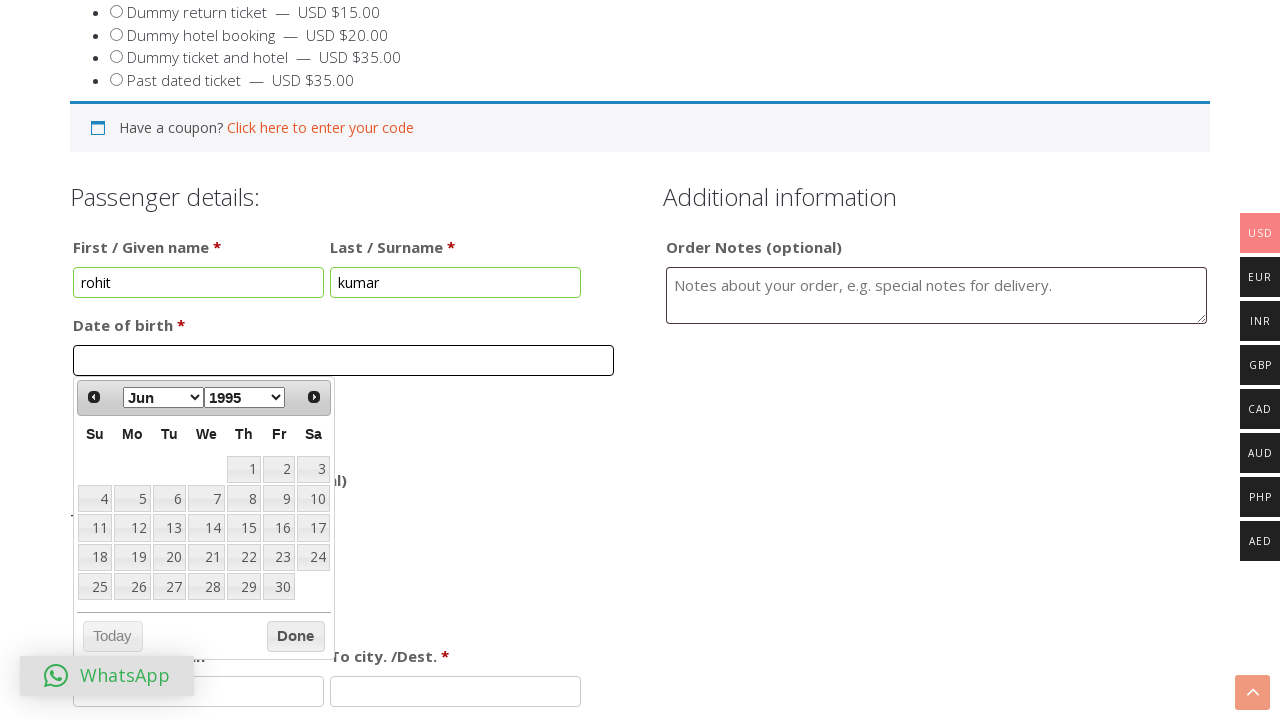

Selected day 15 from date picker at (244, 528) on a[data-date='15']
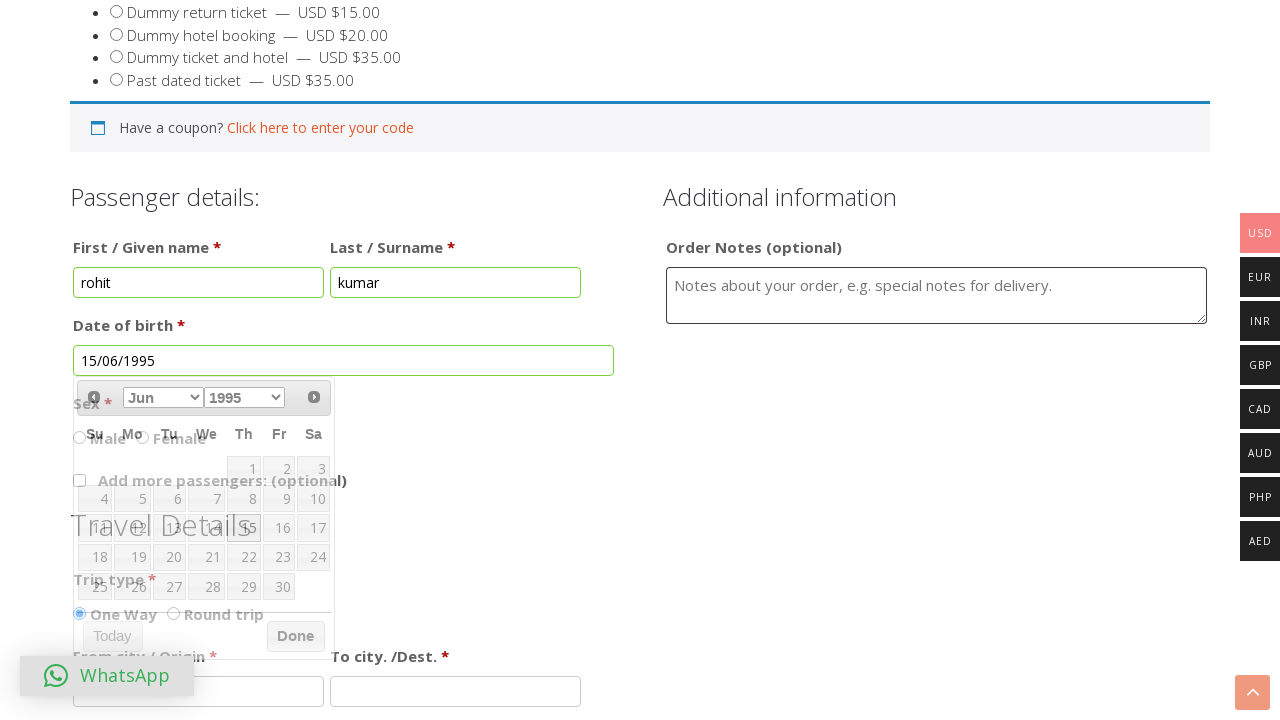

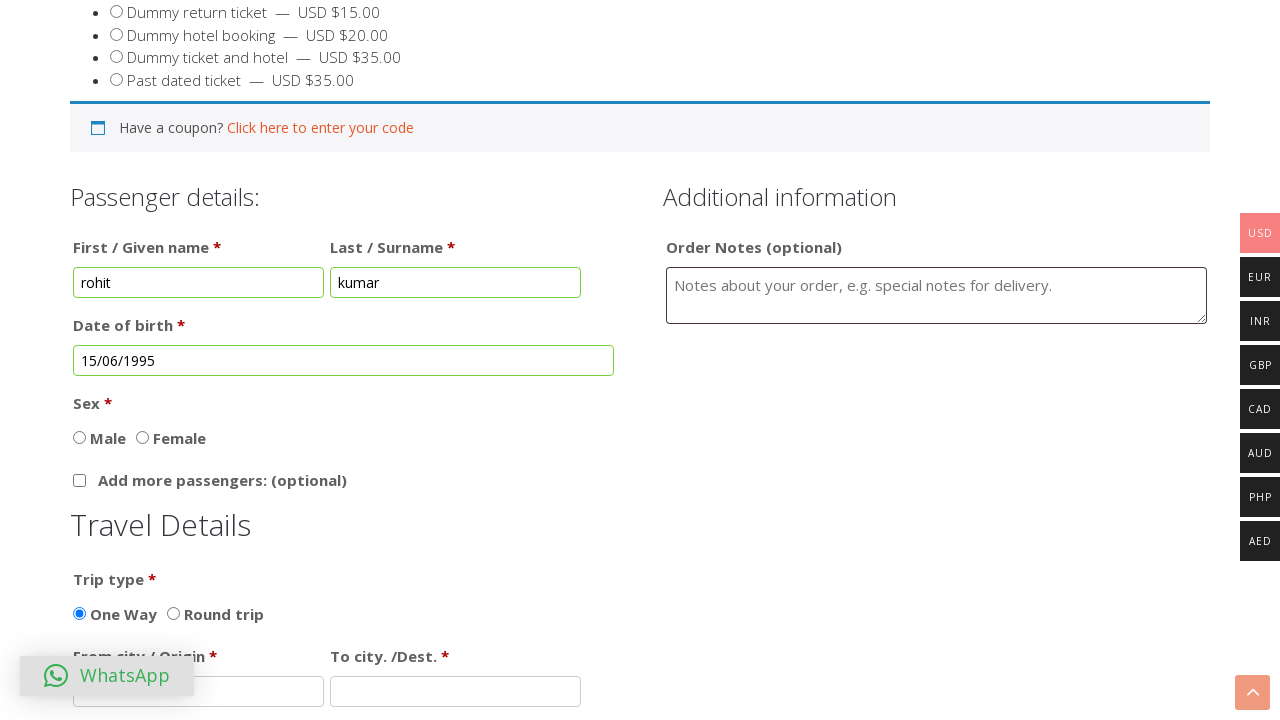